Fills out a Selenium practice form including first name, last name, experience level, date, profession checkbox, tools checkbox, and dropdown selections for continent and Selenium commands.

Starting URL: https://www.techlistic.com/p/selenium-practice-form.html

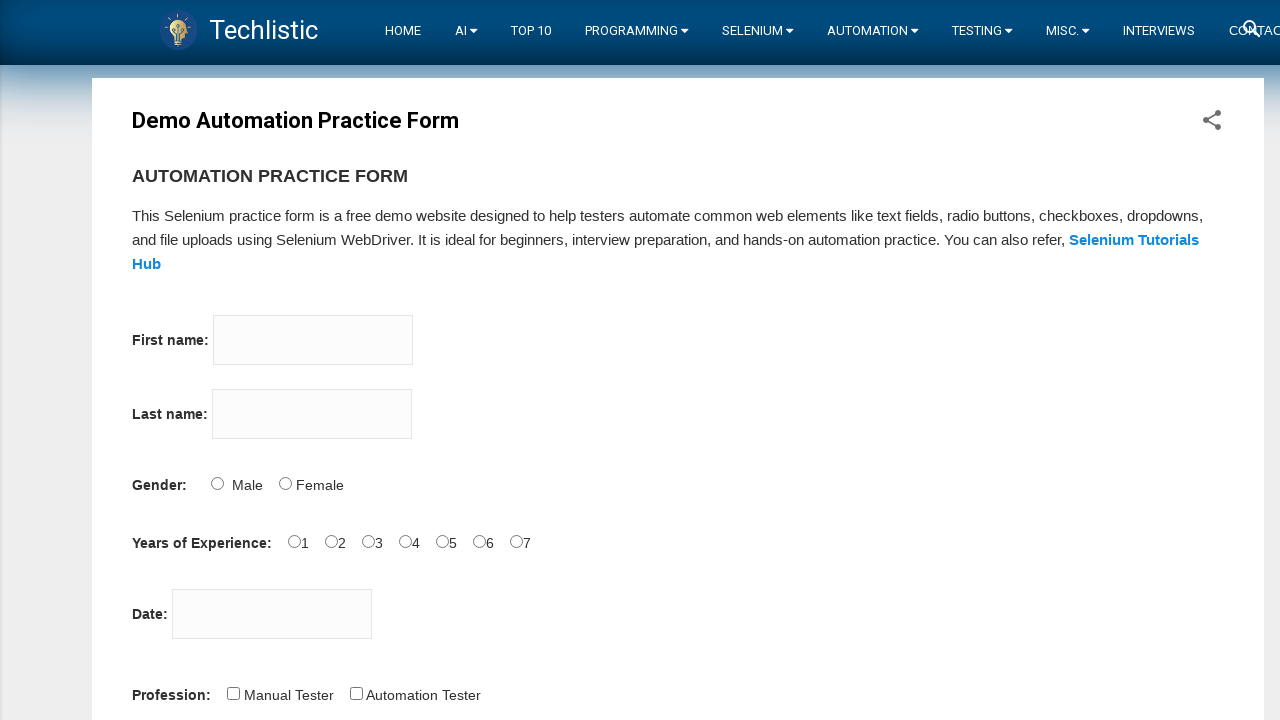

Filled first name field with 'Parul' on input[name='firstname']
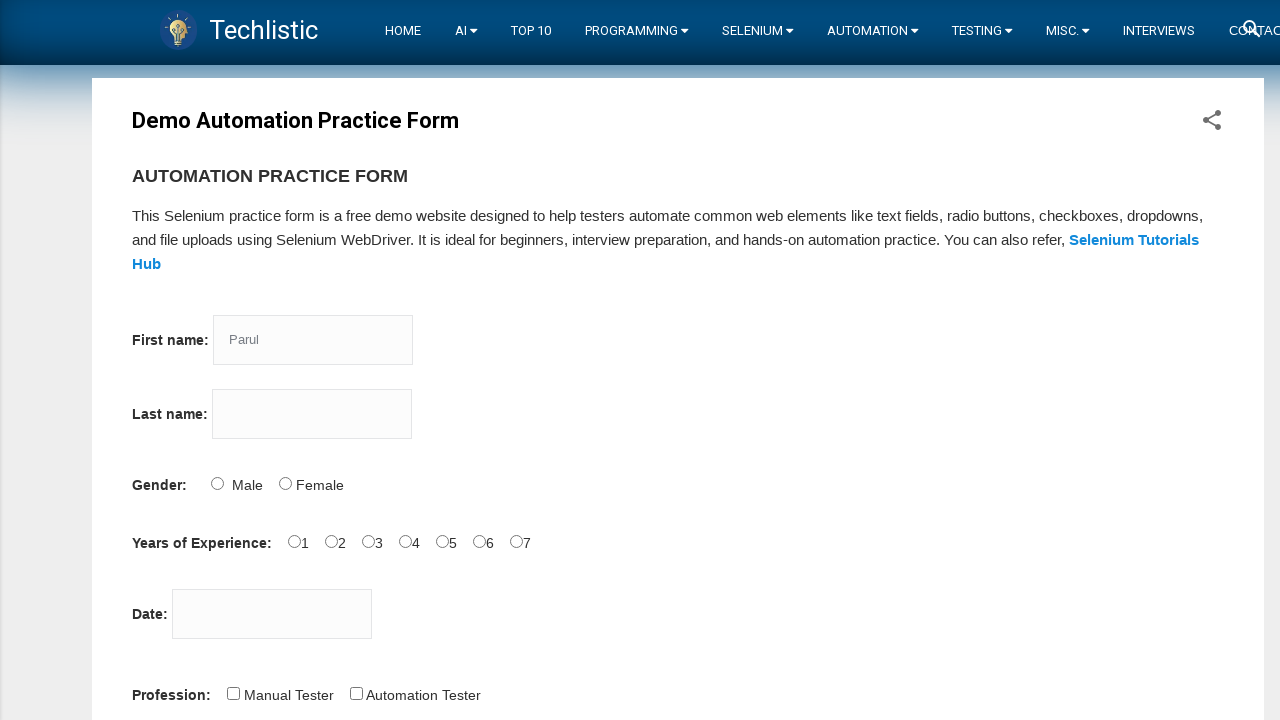

Filled last name field with 'Sharma' on input[name='lastname']
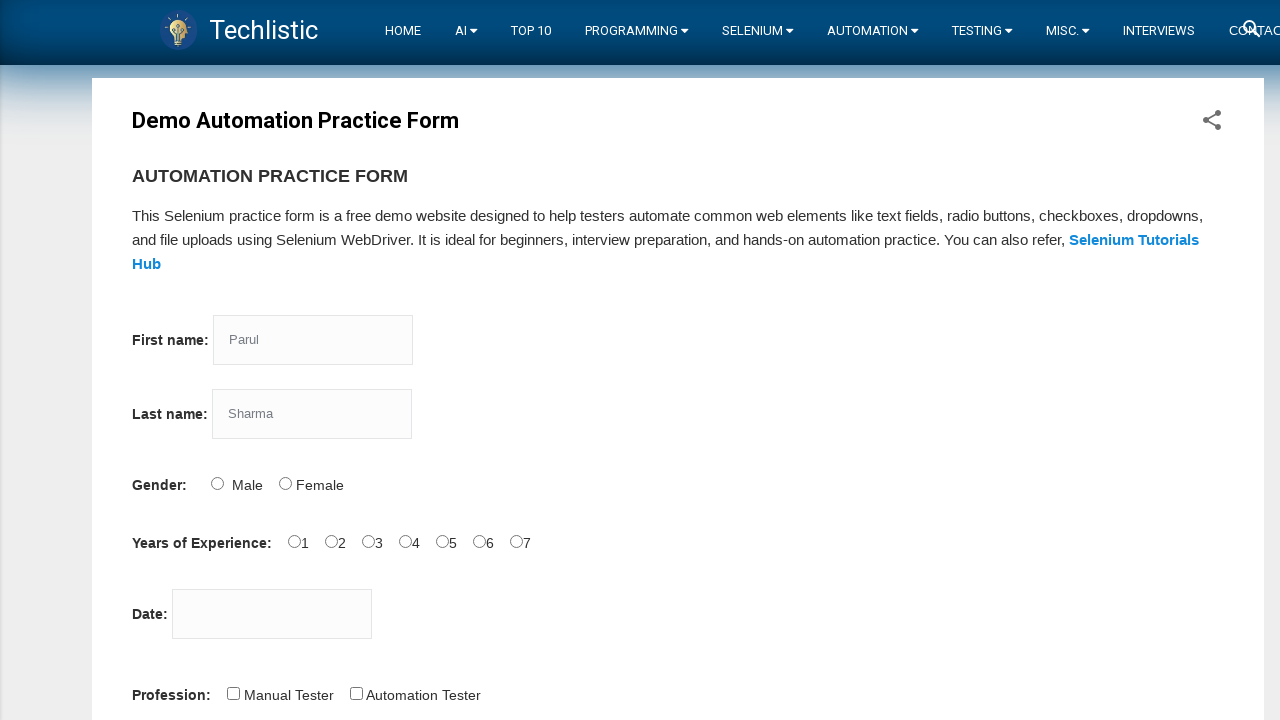

Selected experience level of 2 years at (331, 541) on input[value='2']
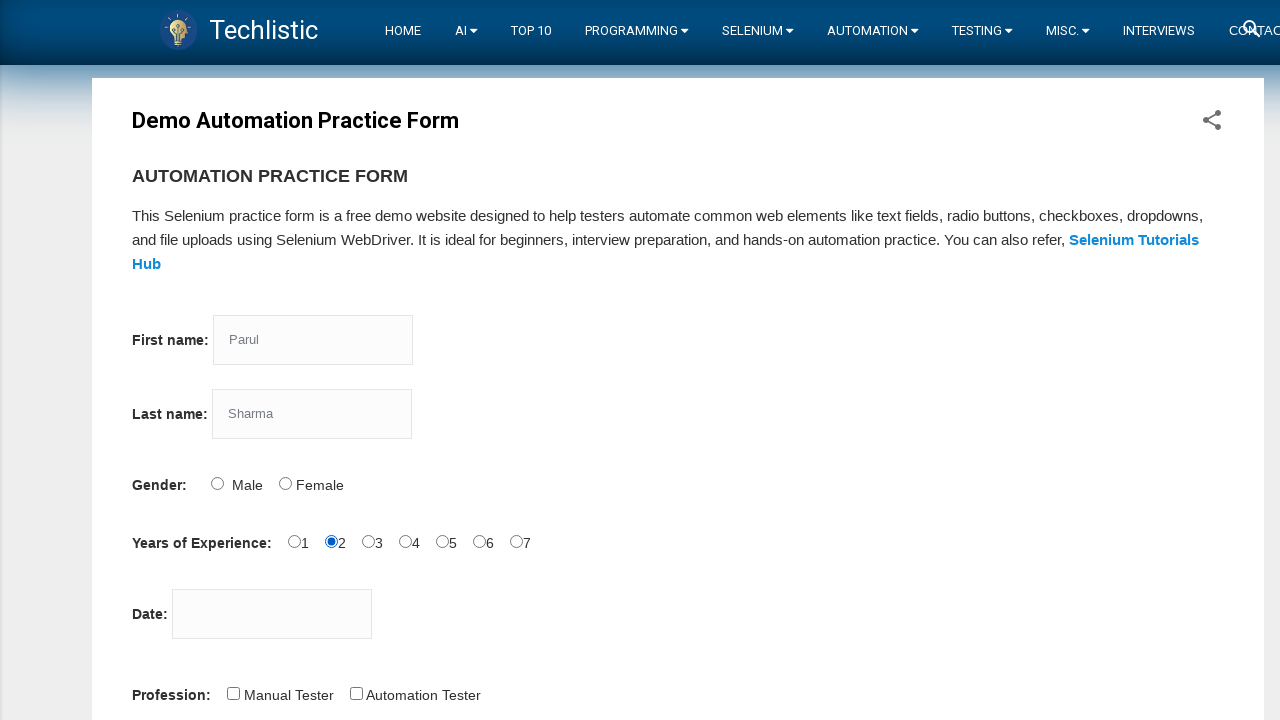

Filled date picker with '09/16/2022' on #datepicker
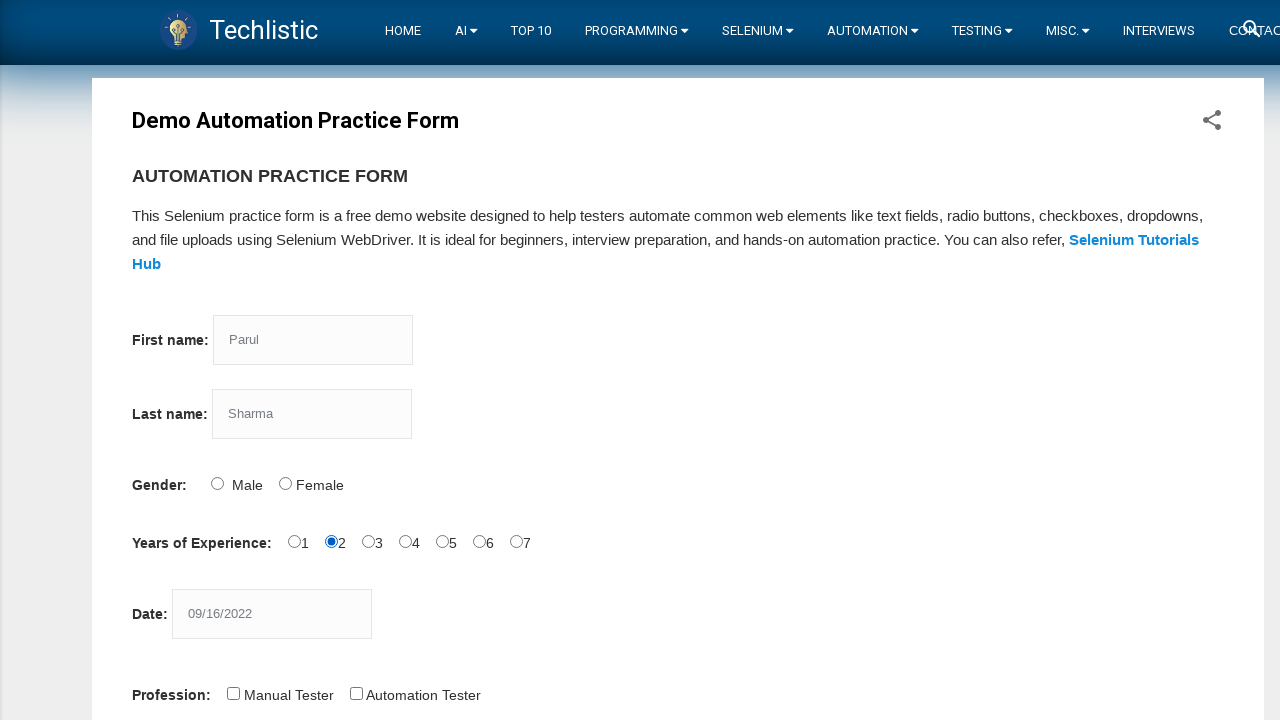

Selected 'Automation Tester' profession checkbox at (356, 693) on input[value='Automation Tester']
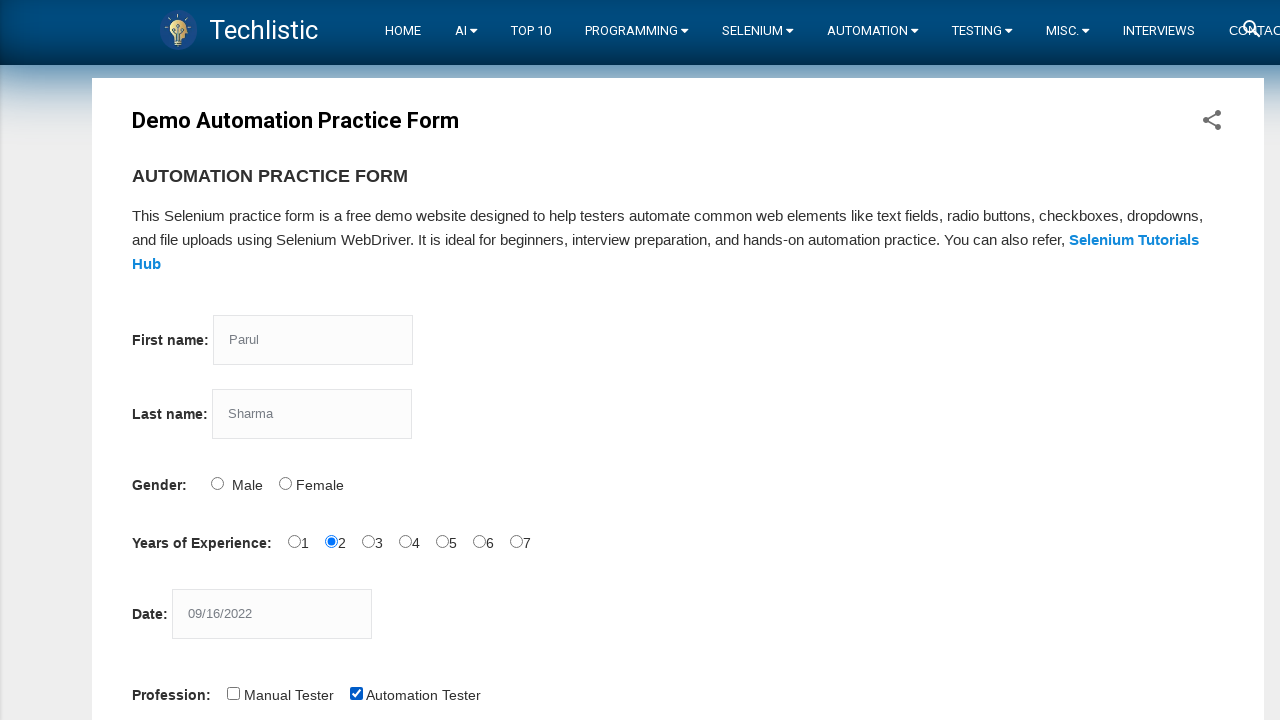

Selected 'Selenium Webdriver' tools checkbox at (446, 360) on input[value='Selenium Webdriver']
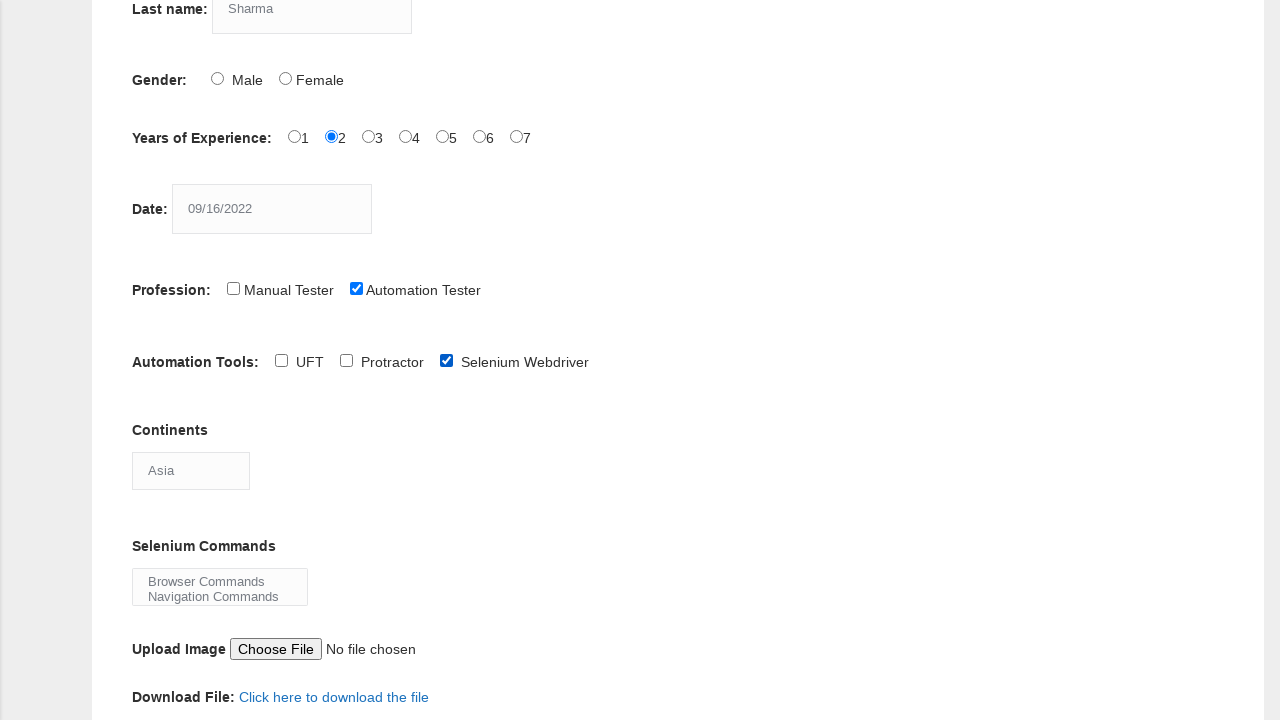

Clicked continents dropdown to open options at (191, 470) on #continents
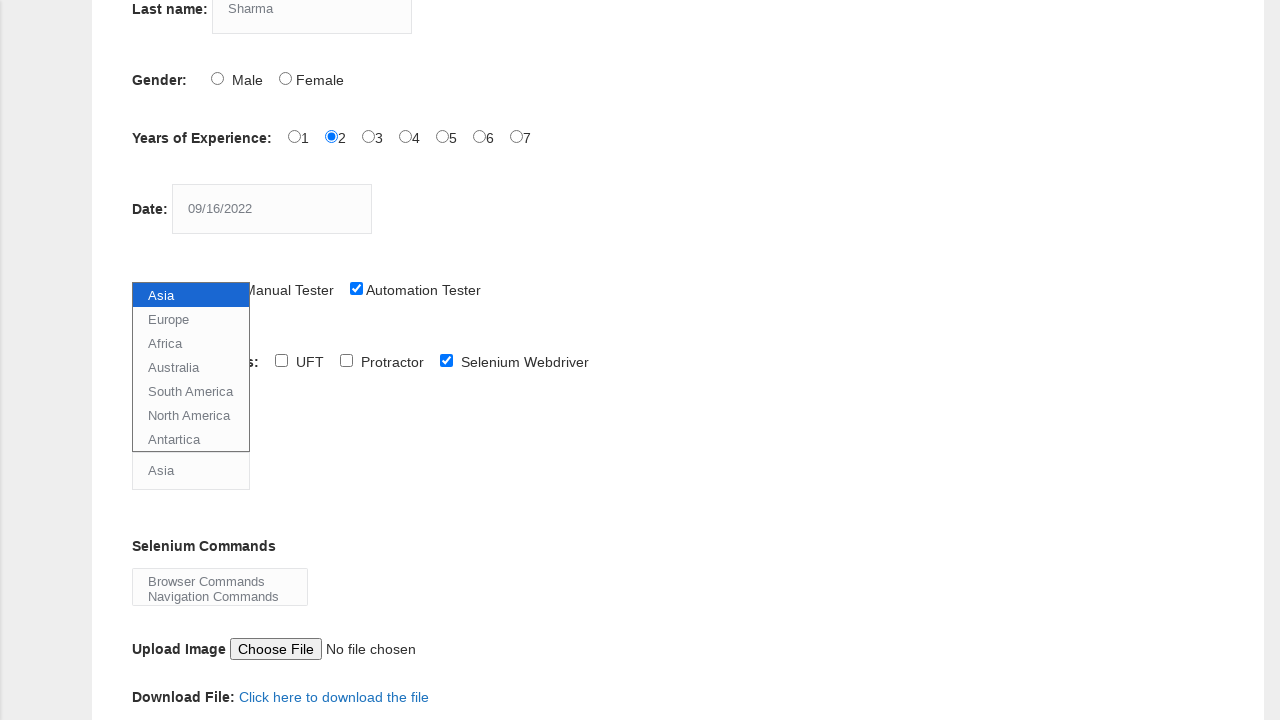

Selected 'Europe' from continents dropdown on #continents
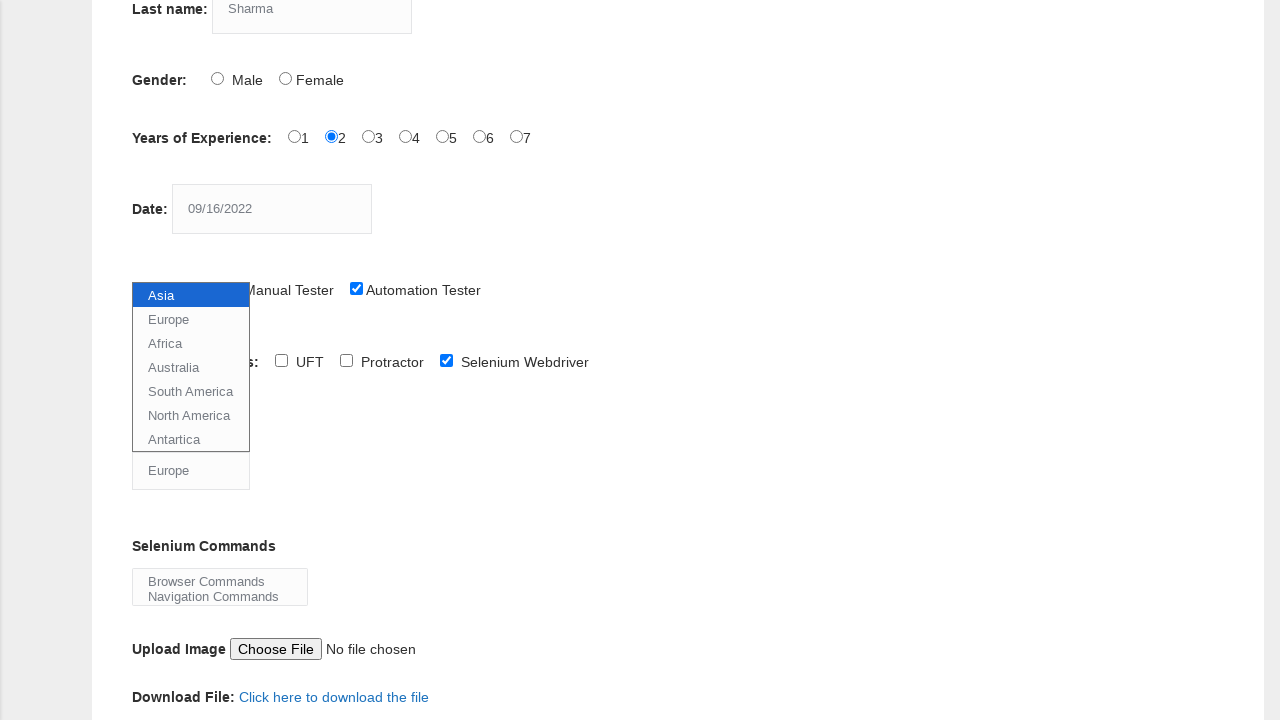

Selected 'Browser Commands' from Selenium commands dropdown on #selenium_commands
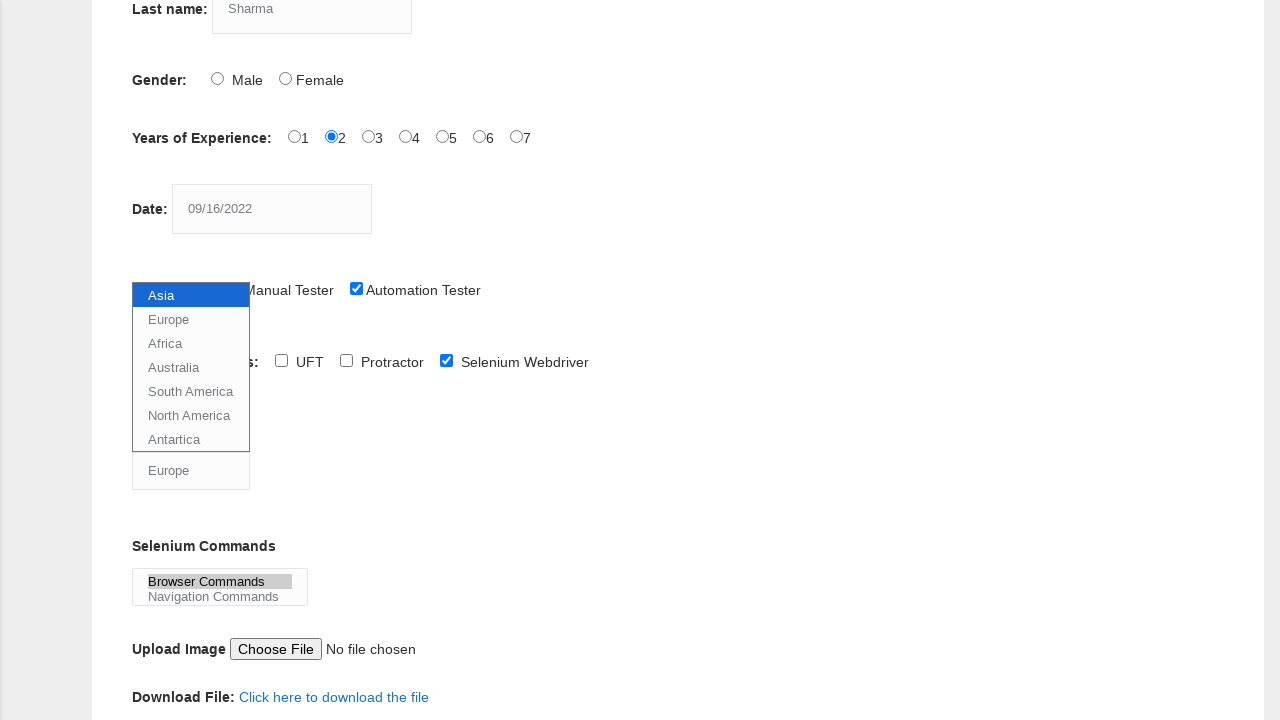

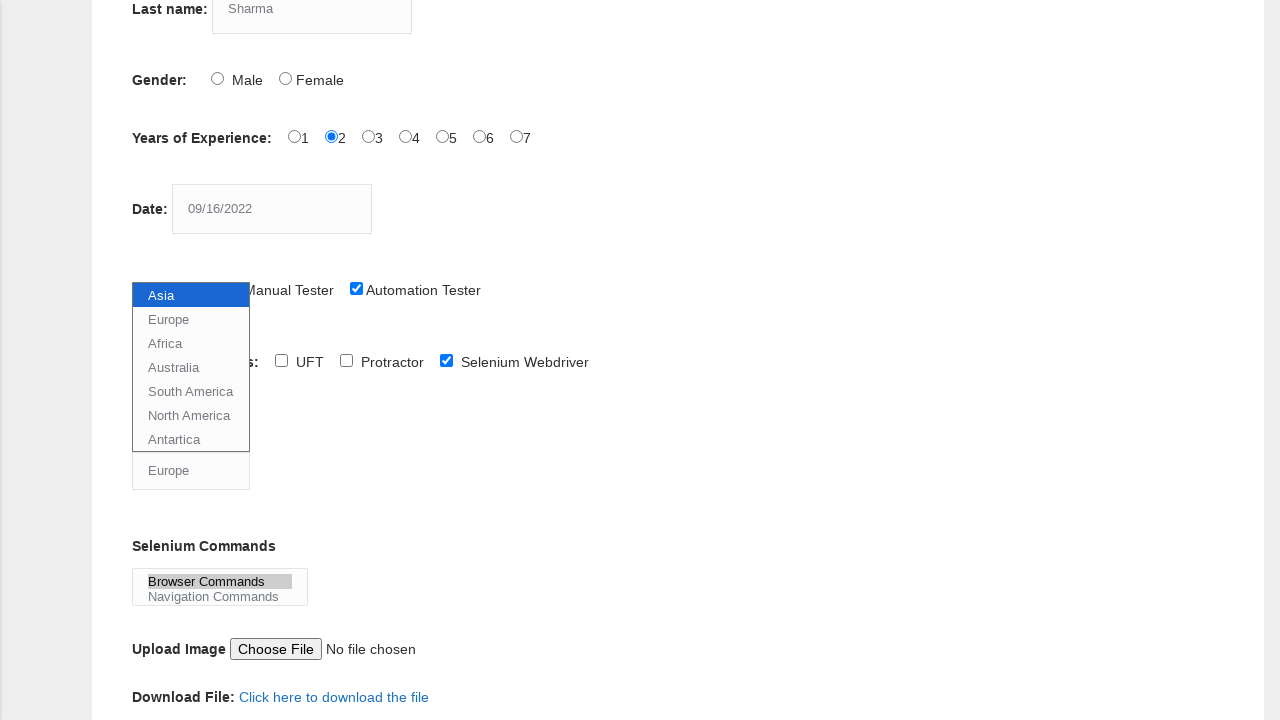